Navigates to a Stepik lesson page (lesson 236897, step 1)

Starting URL: https://stepik.org/lesson/236897/step/1

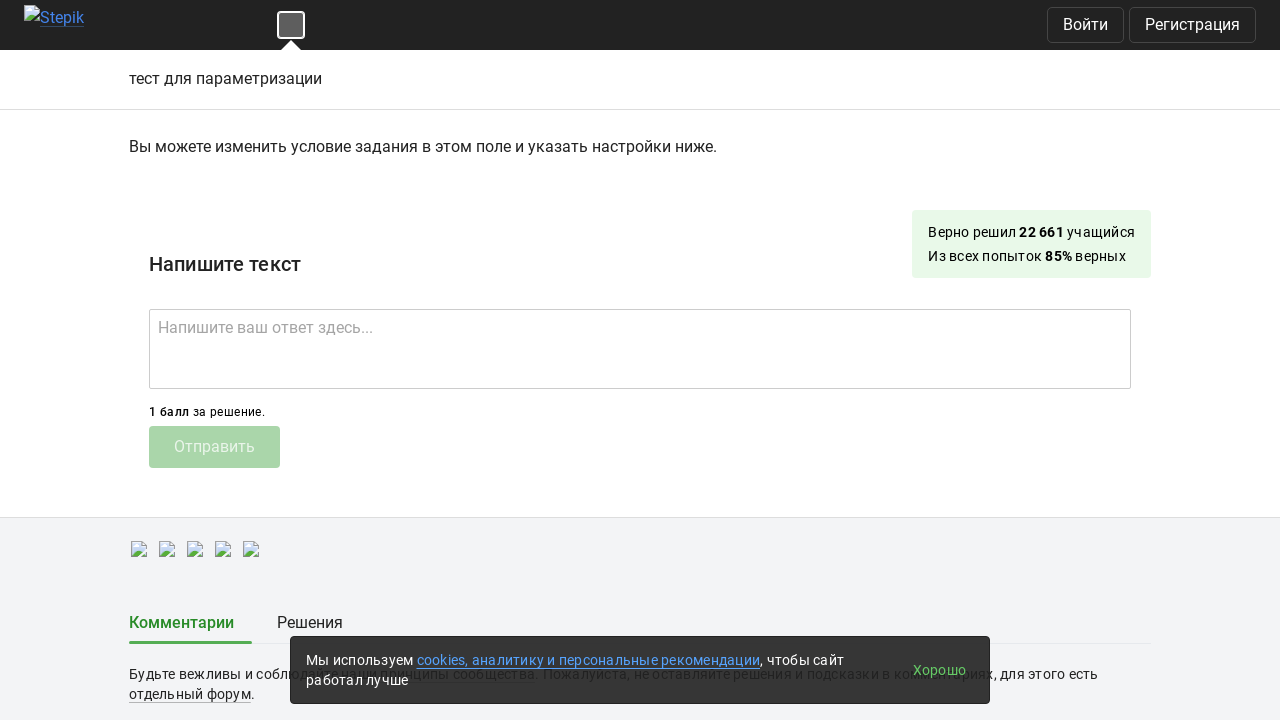

Navigated to Stepik lesson 236897, step 1
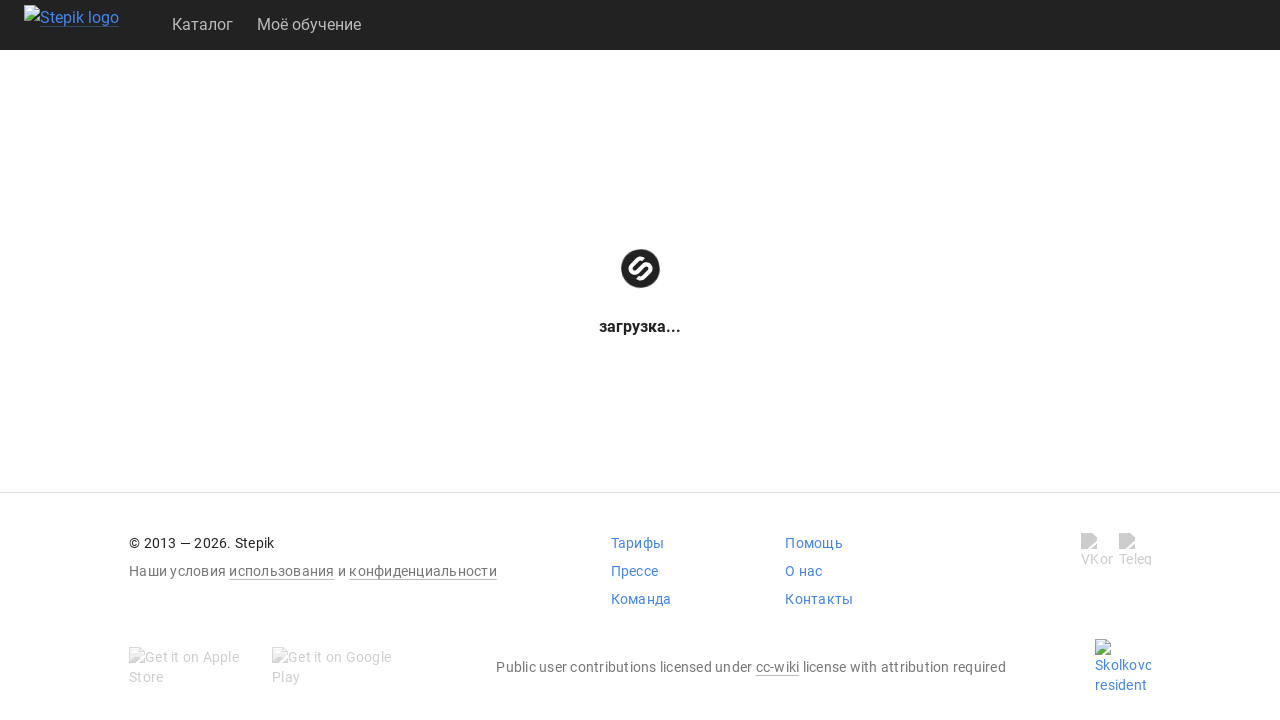

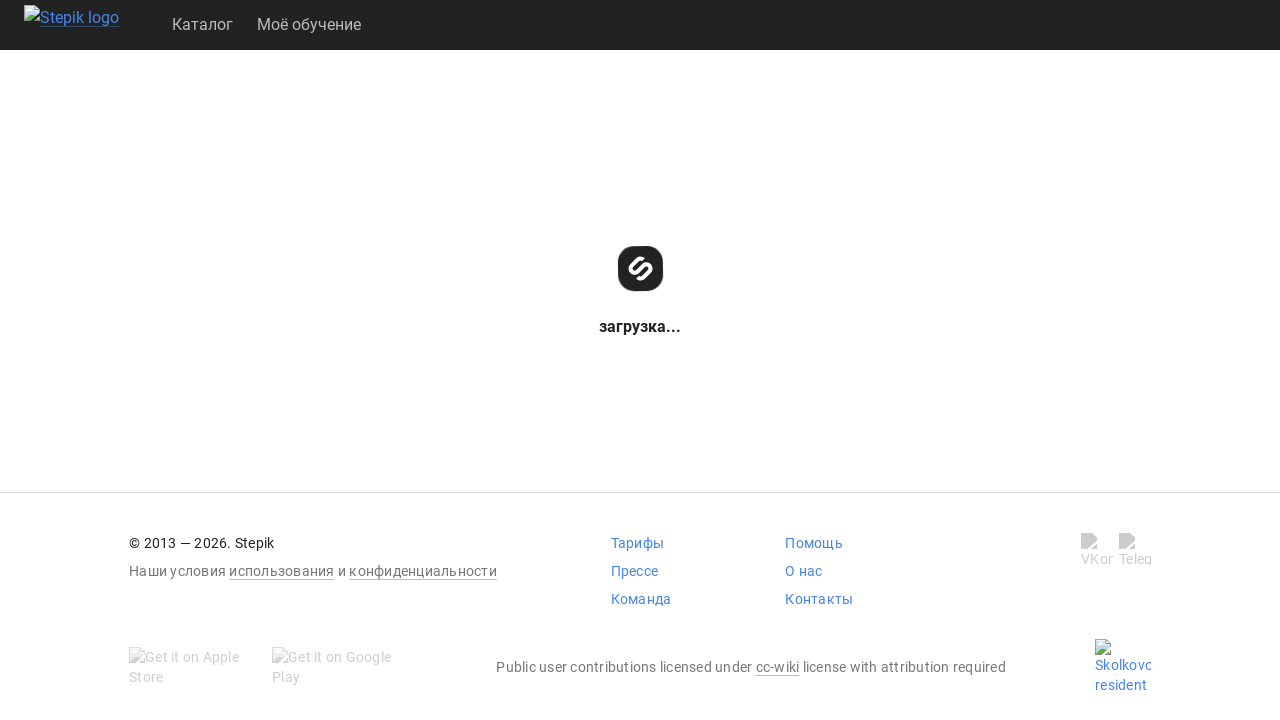